Tests browser window handling by opening a new window and navigating to a second website (orangehrm.com) while the first tab remains on opencart.com

Starting URL: https://www.opencart.com/

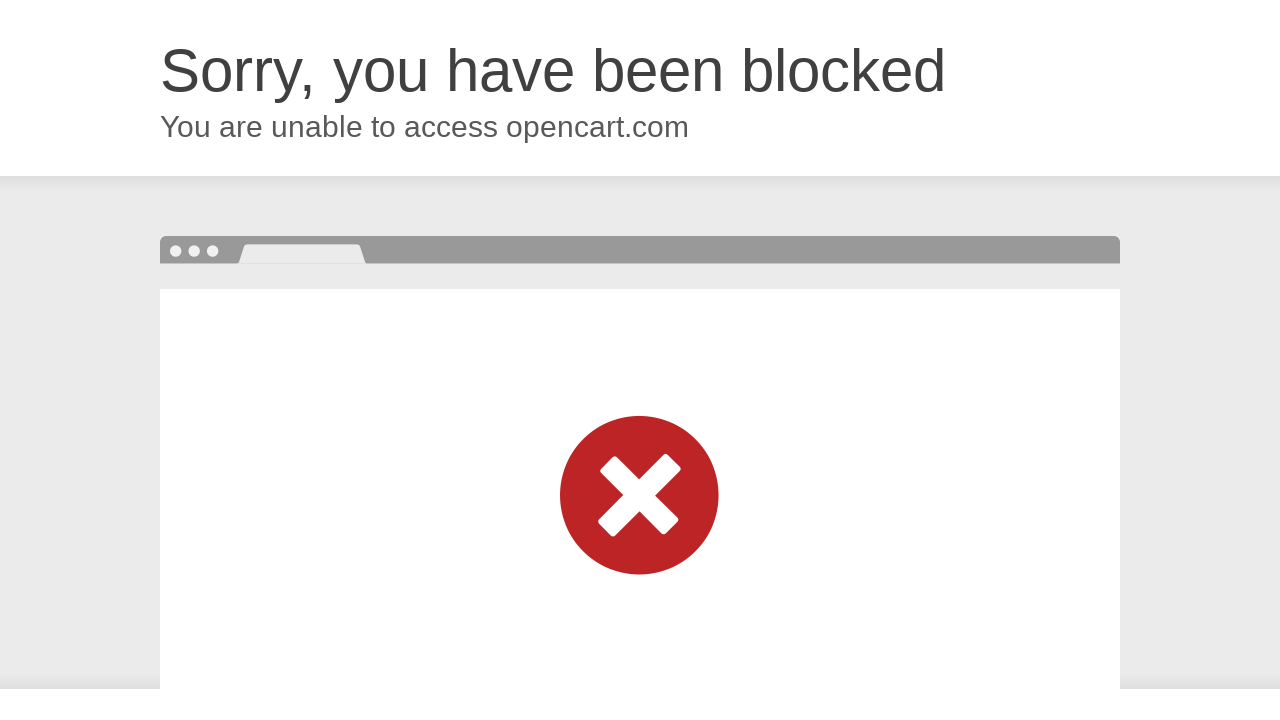

Opened a new browser window/page
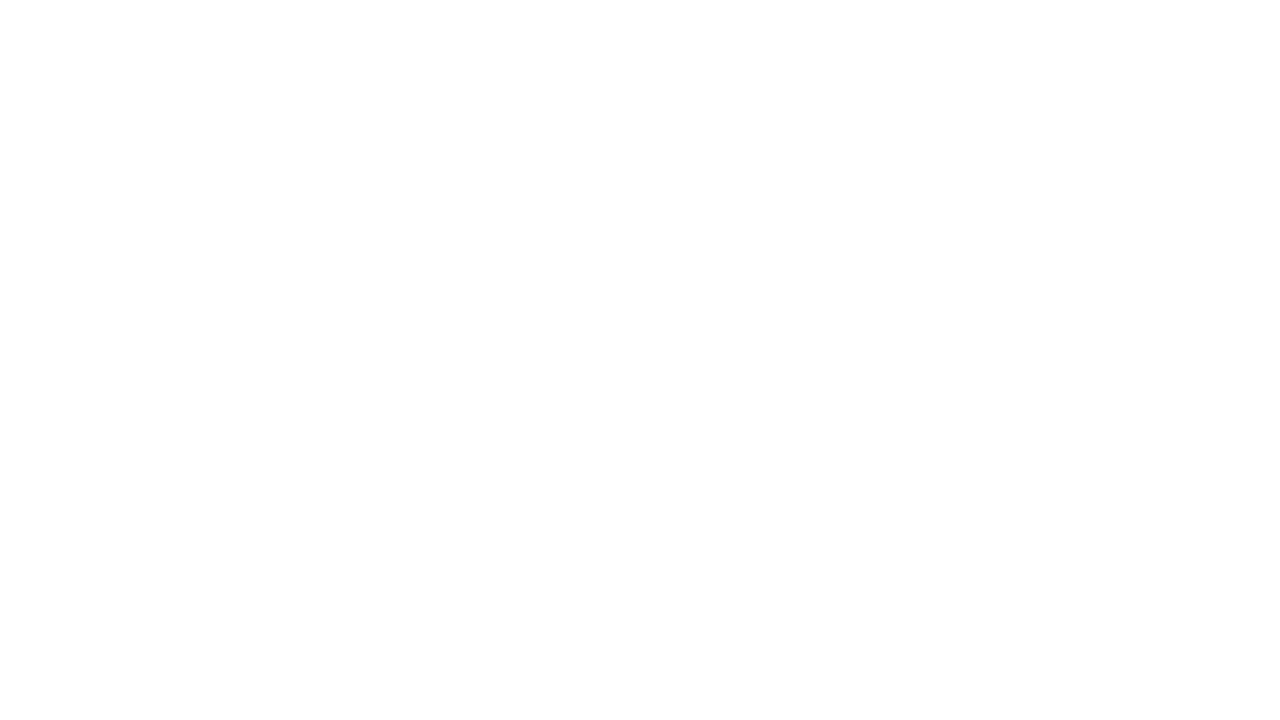

Navigated new window to orangehrm.com
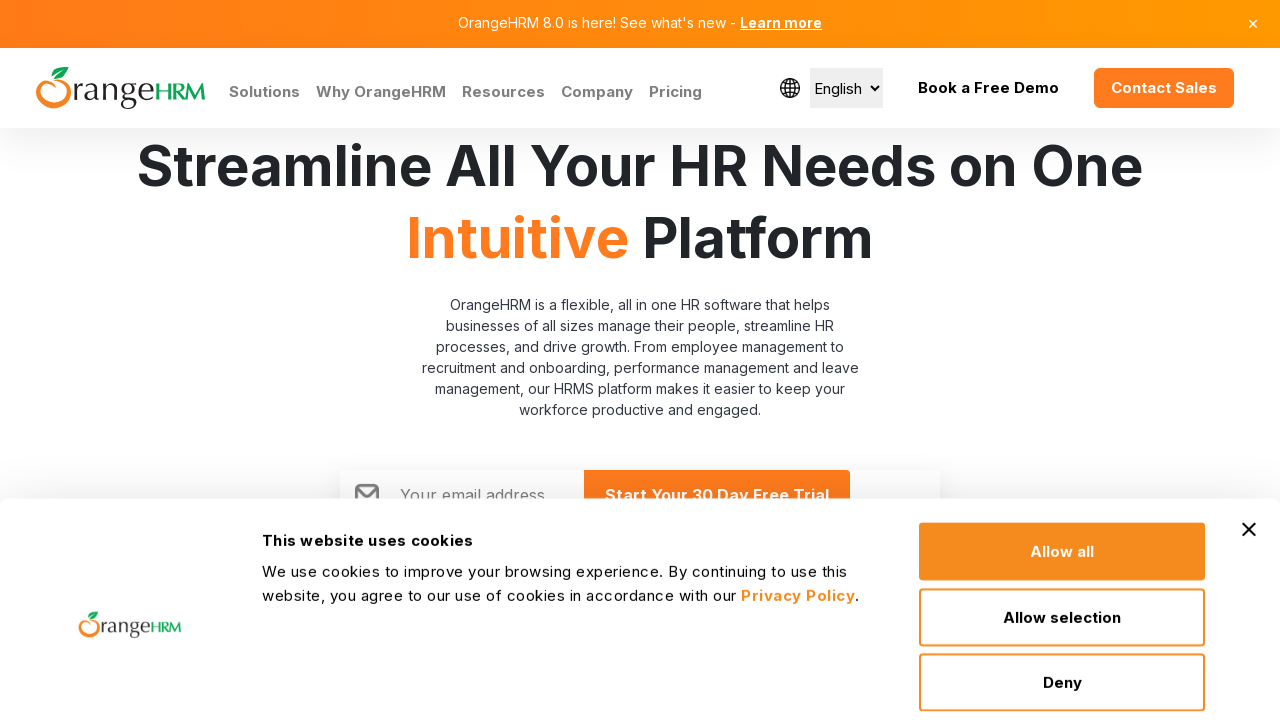

Waited for orangehrm.com page to load (domcontentloaded)
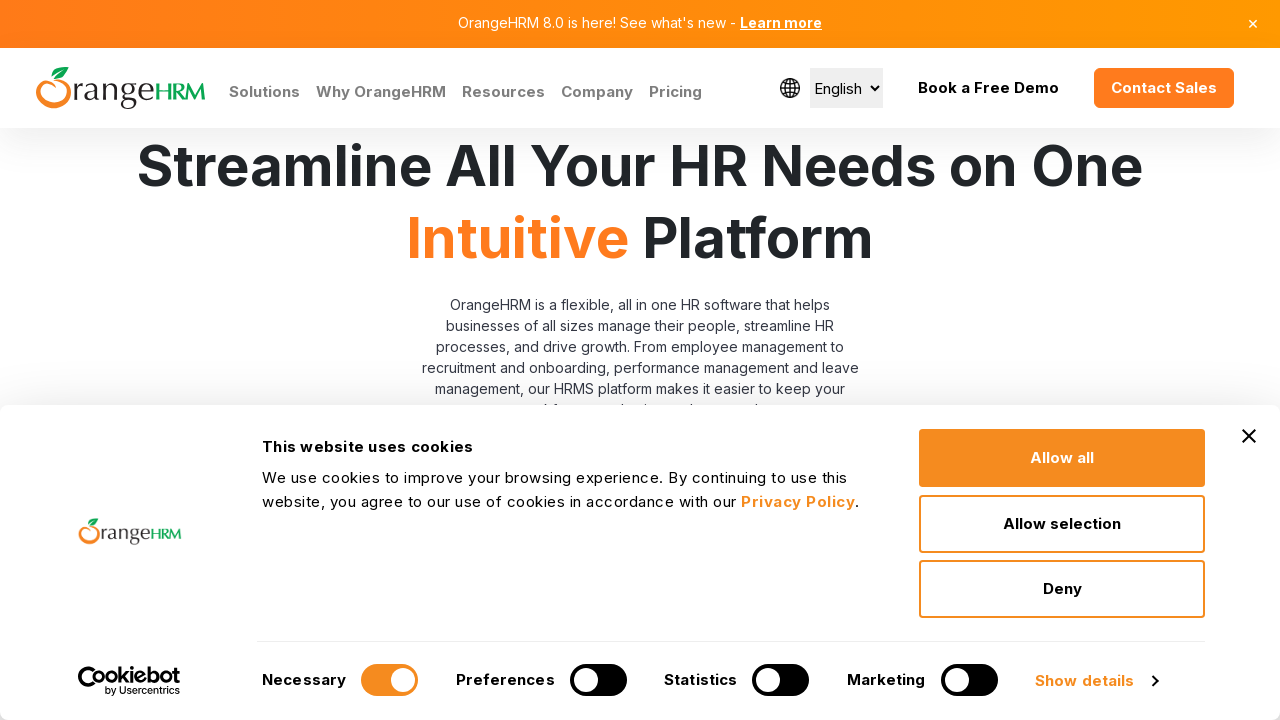

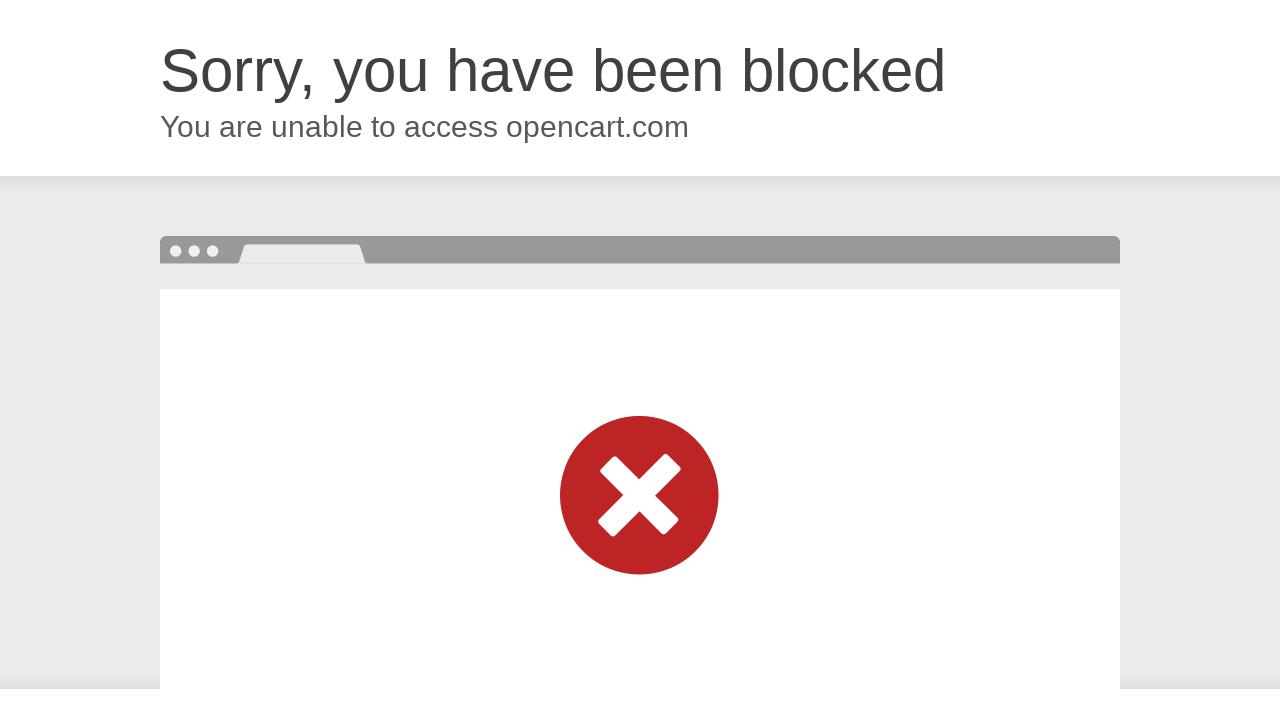